Tests dynamic content loading by clicking start button and waiting for content to appear

Starting URL: http://the-internet.herokuapp.com/dynamic_loading/1

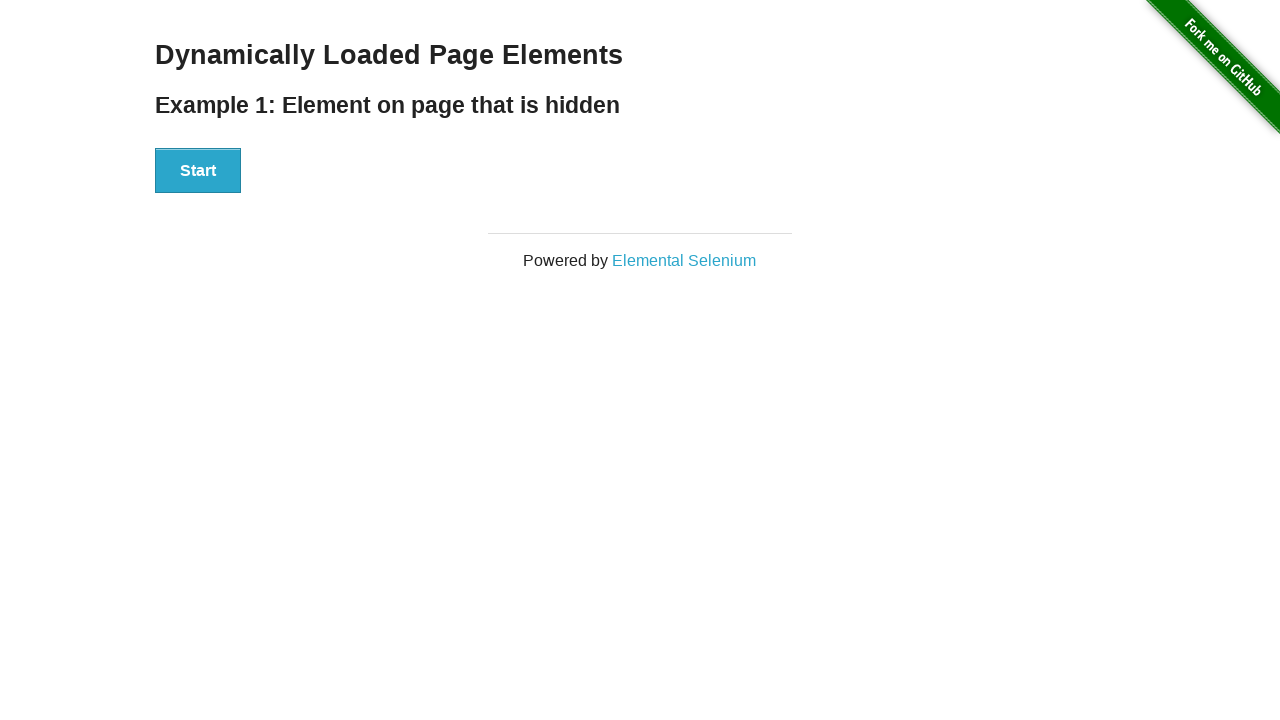

Clicked start button to begin dynamic content loading at (198, 171) on #start button
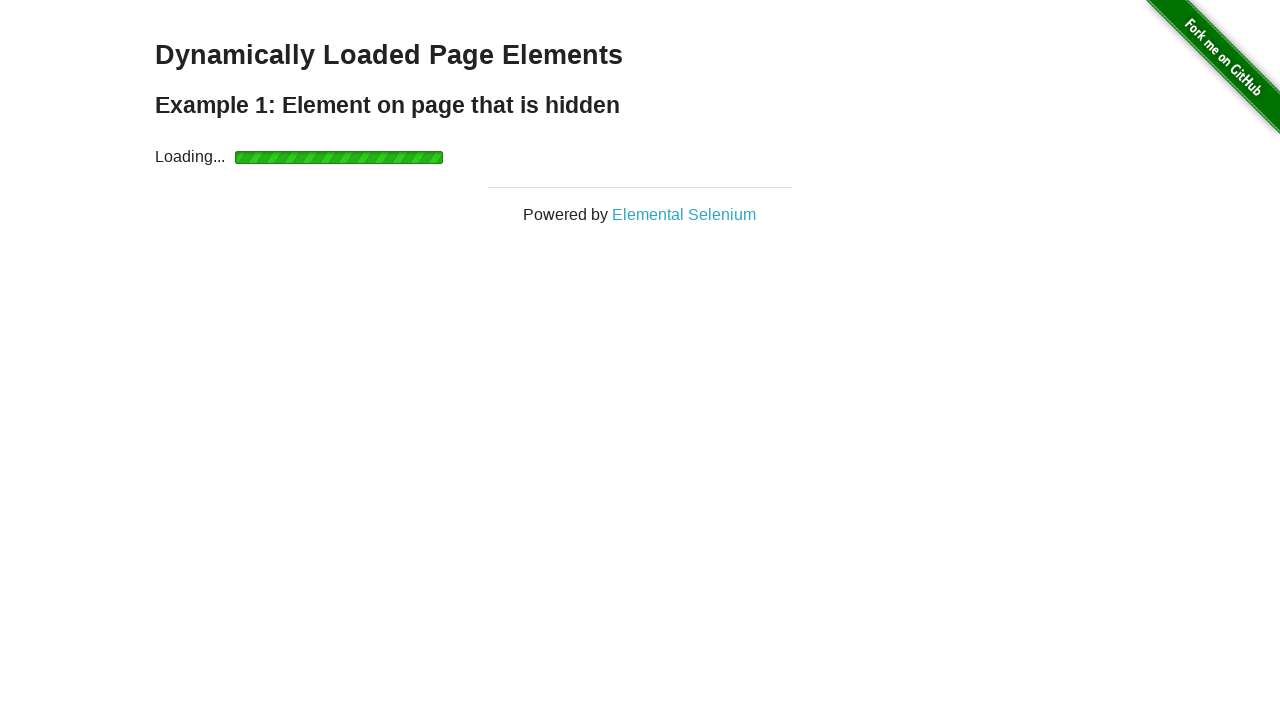

Loading spinner disappeared
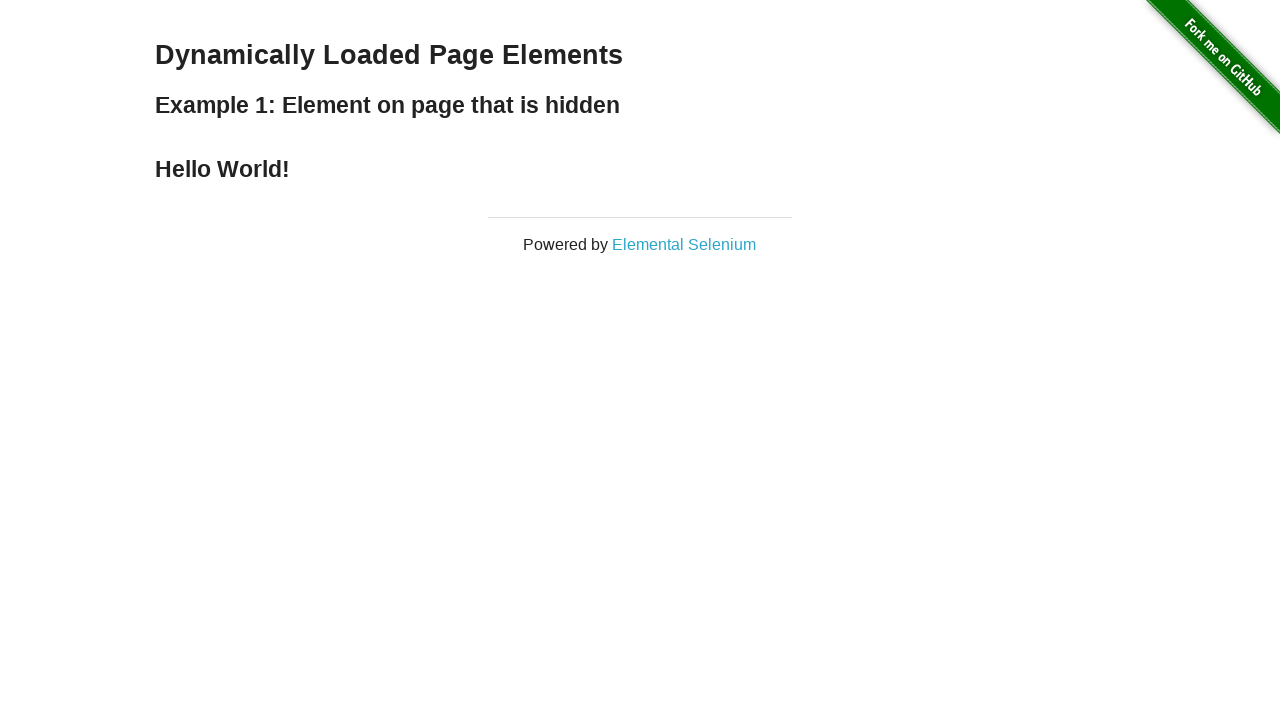

Dynamic content finished loading and became visible
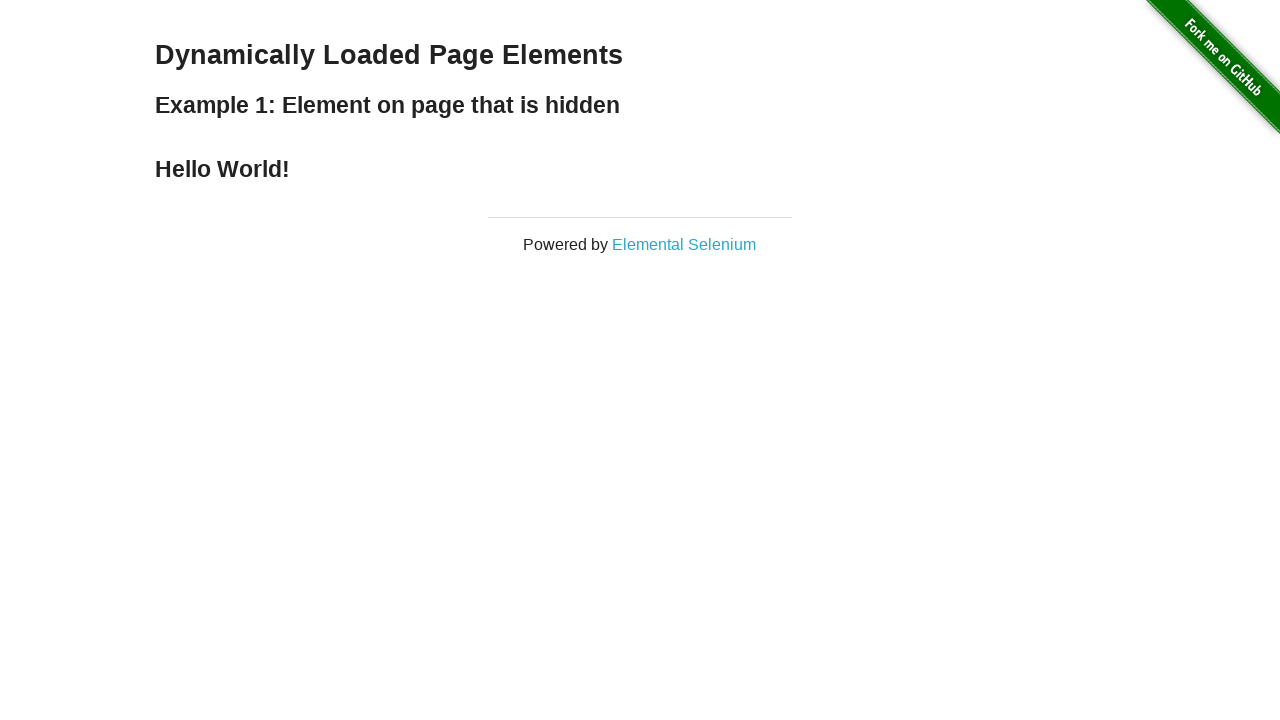

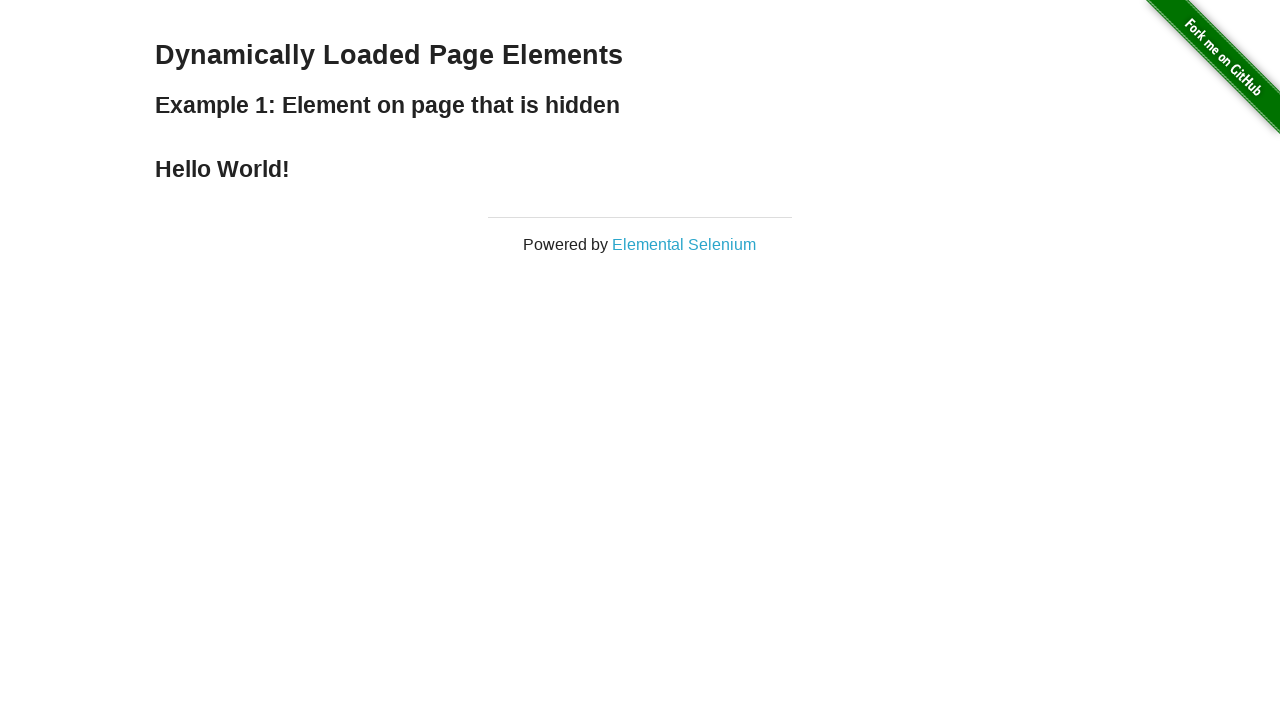